Tests selecting and deselecting form elements including a radio button and checkbox, verifying their selected states

Starting URL: https://automationfc.github.io/basic-form/index.html

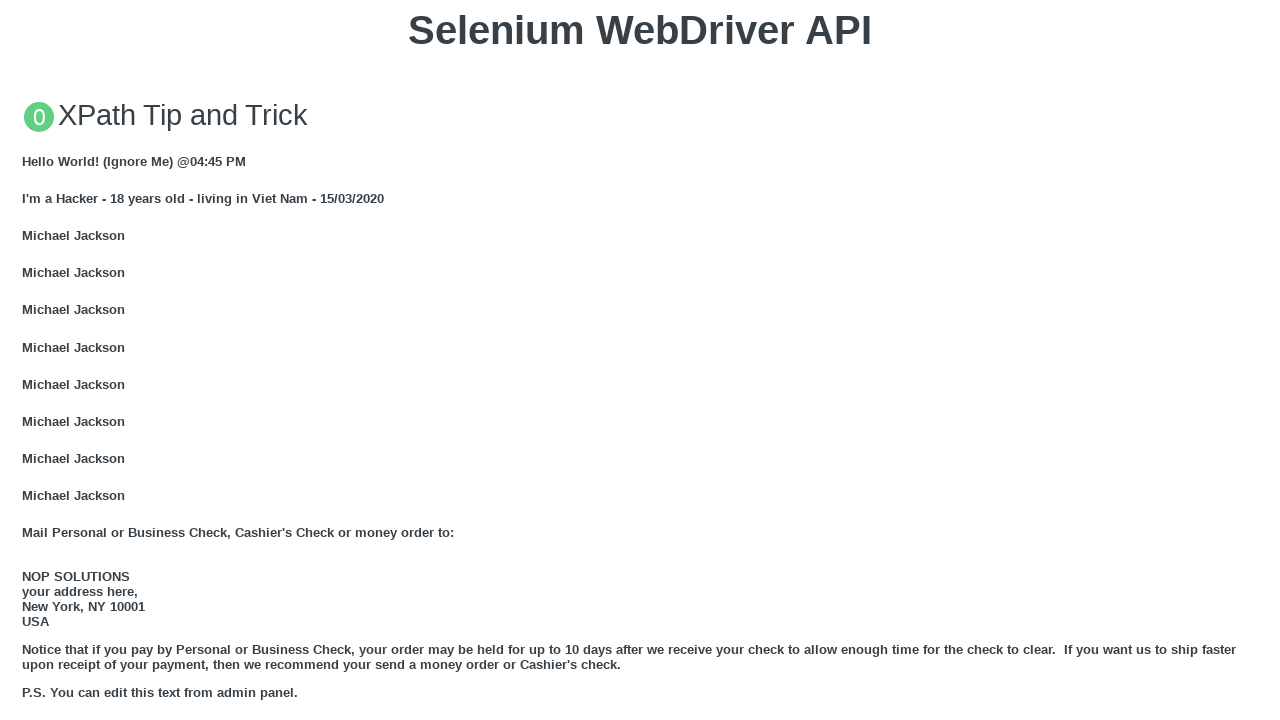

Waited for form to load - age under 18 radio button selector found
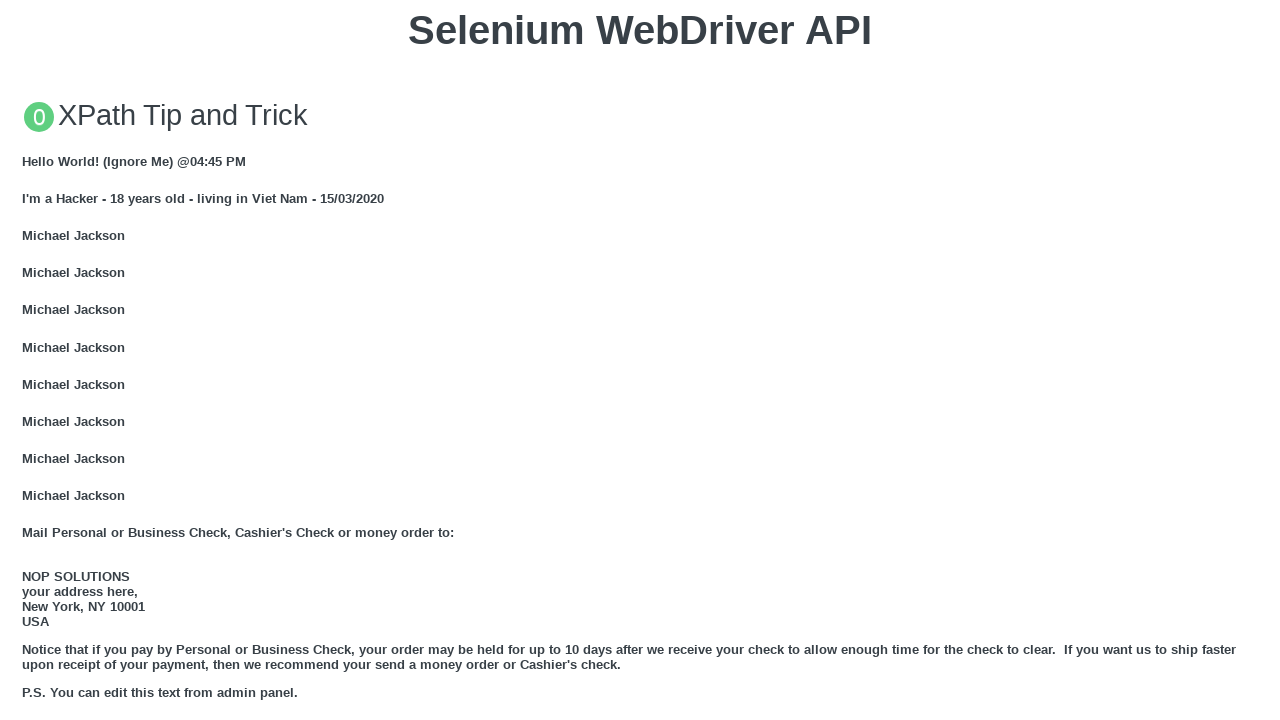

Clicked age under 18 radio button at (28, 360) on xpath=//input[@id='under_18']
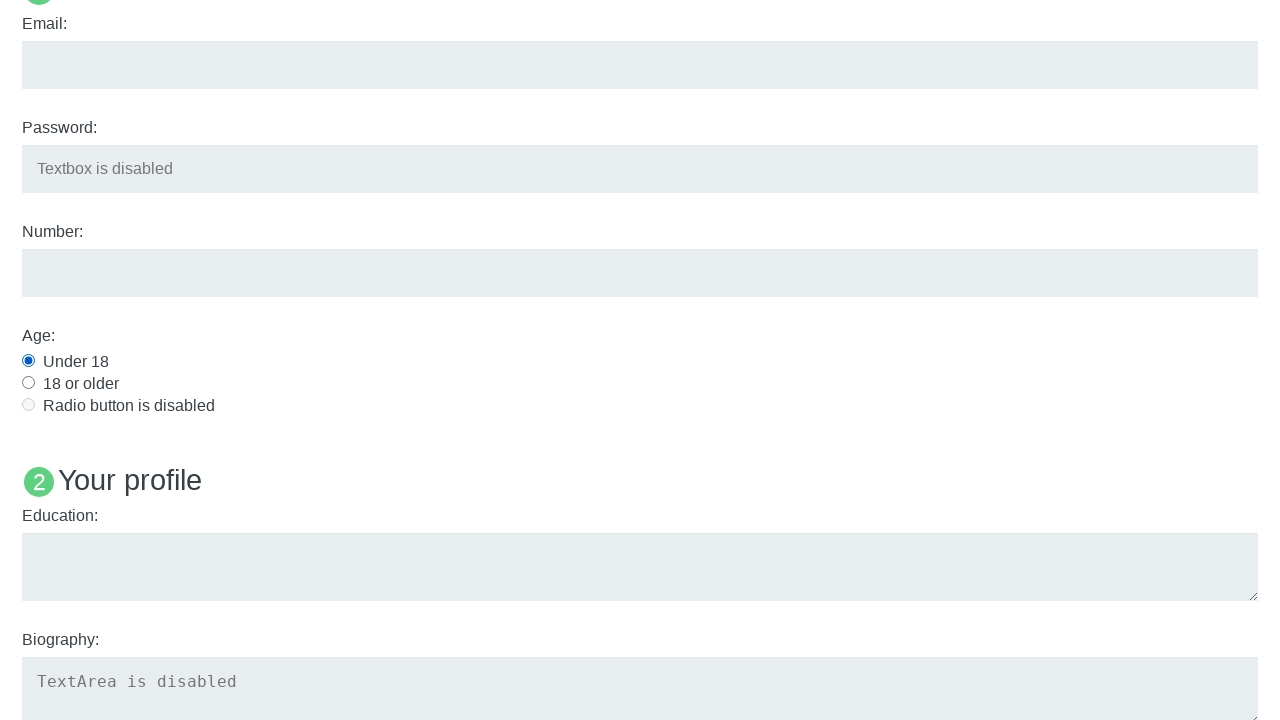

Clicked development checkbox to select it at (28, 361) on xpath=//input[@id='development']
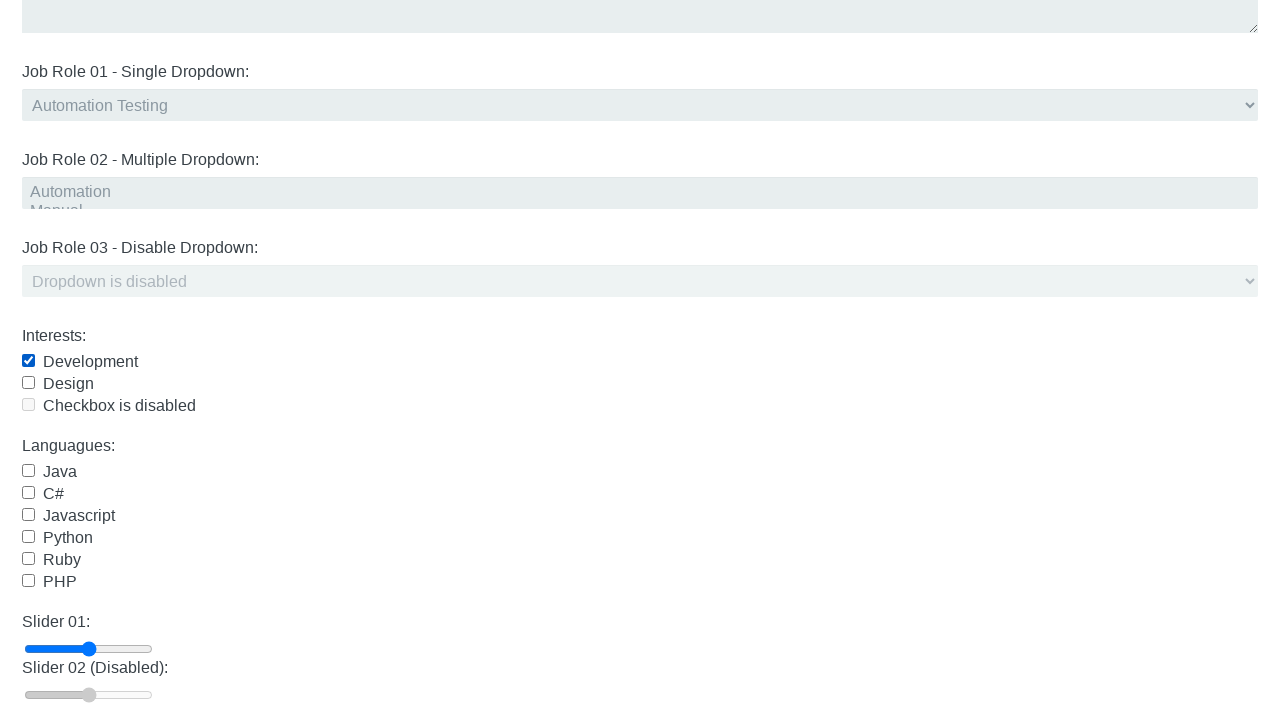

Verified age under 18 radio button is selected
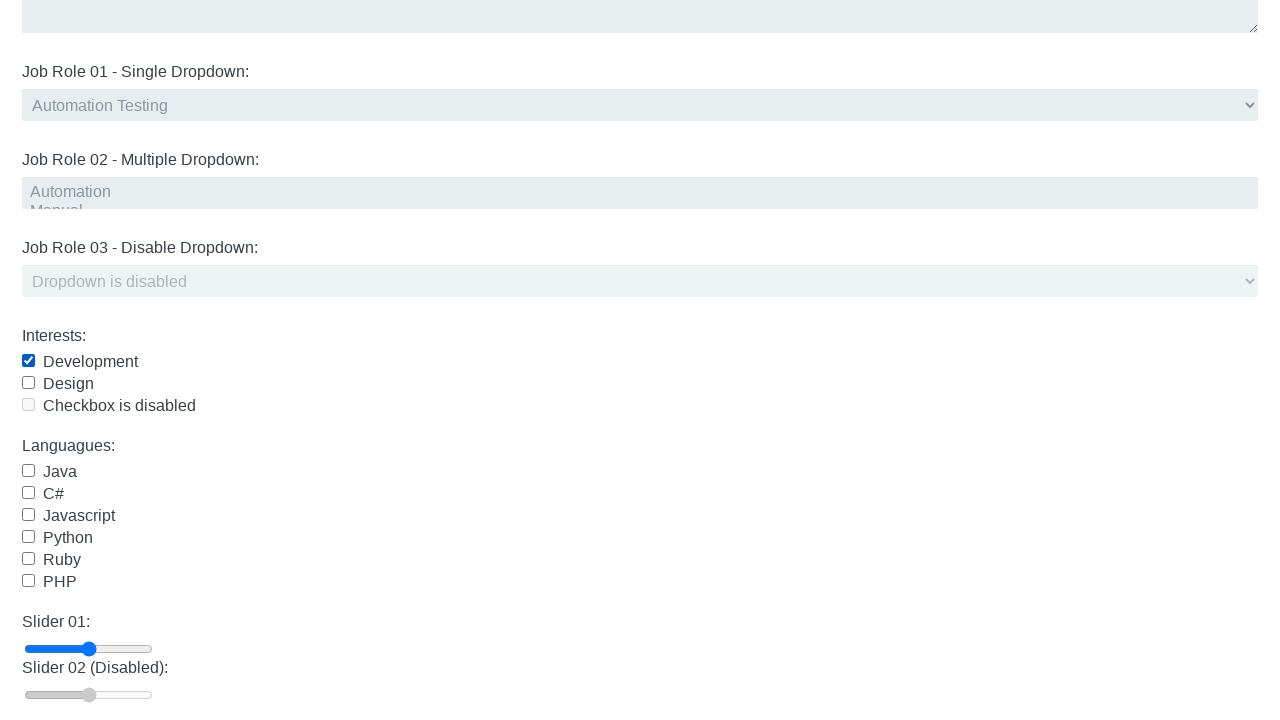

Verified development checkbox is selected
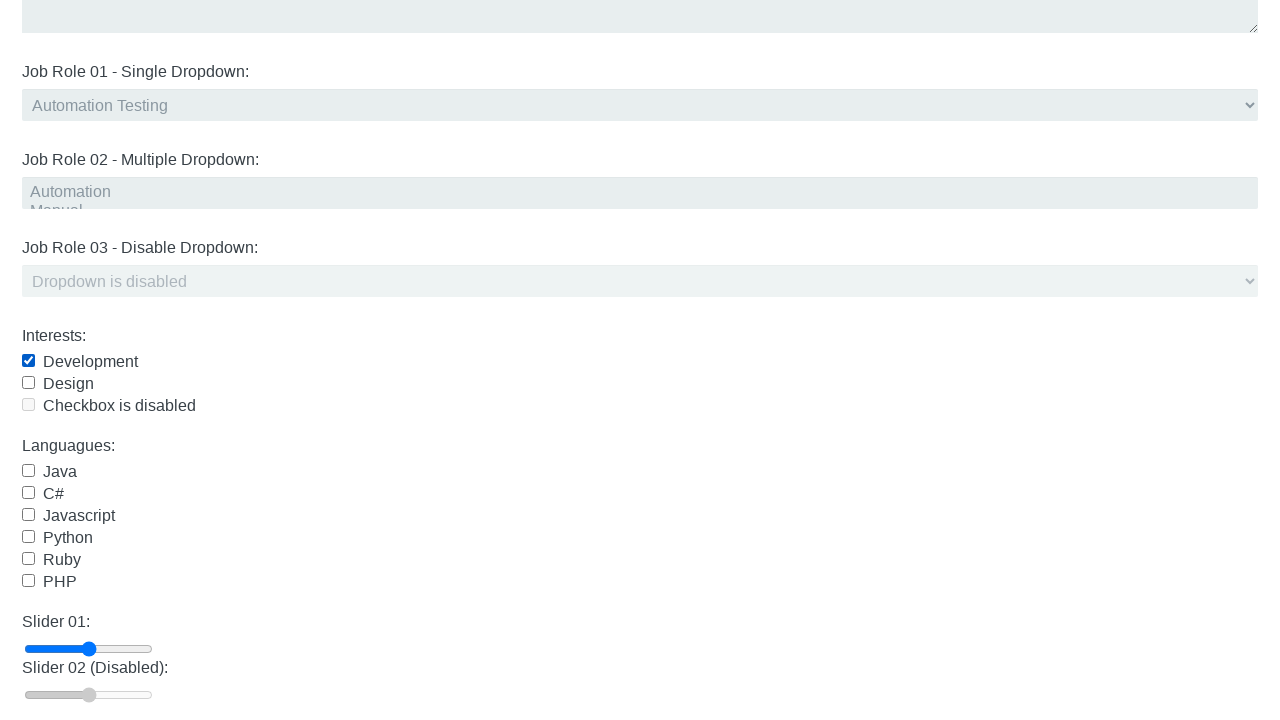

Clicked development checkbox to deselect it at (28, 361) on xpath=//input[@id='development']
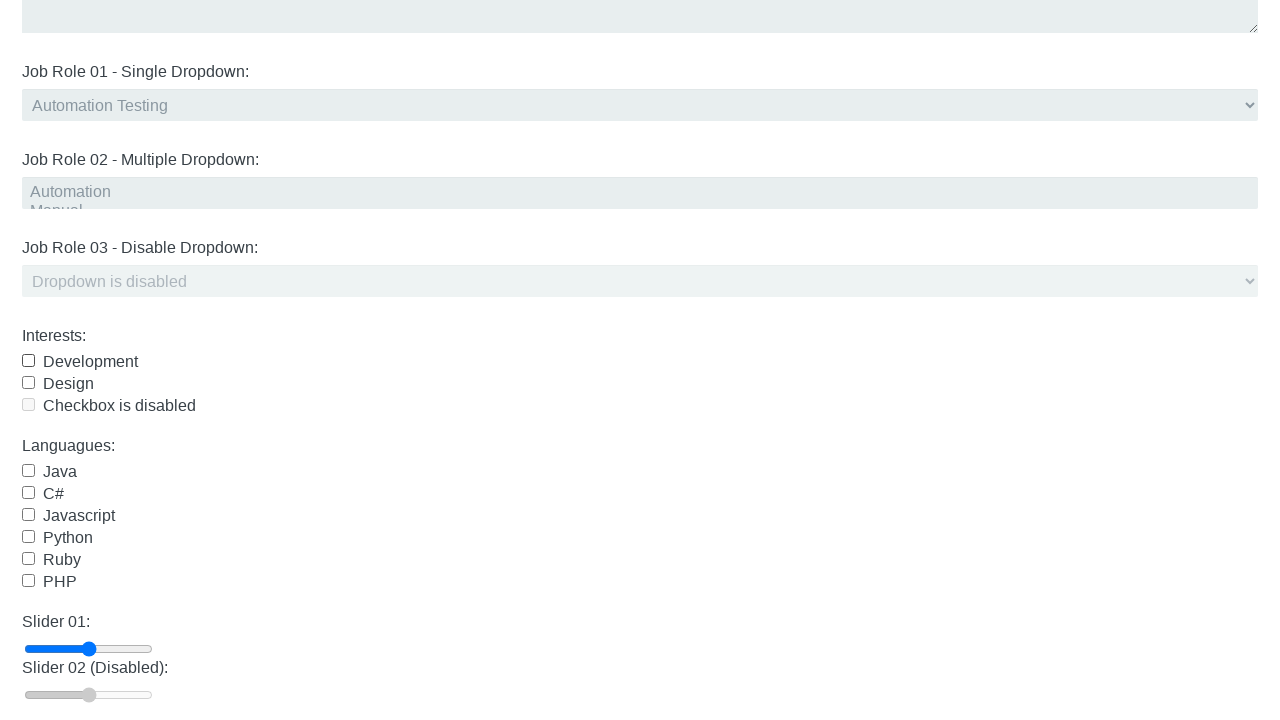

Verified development checkbox is no longer selected
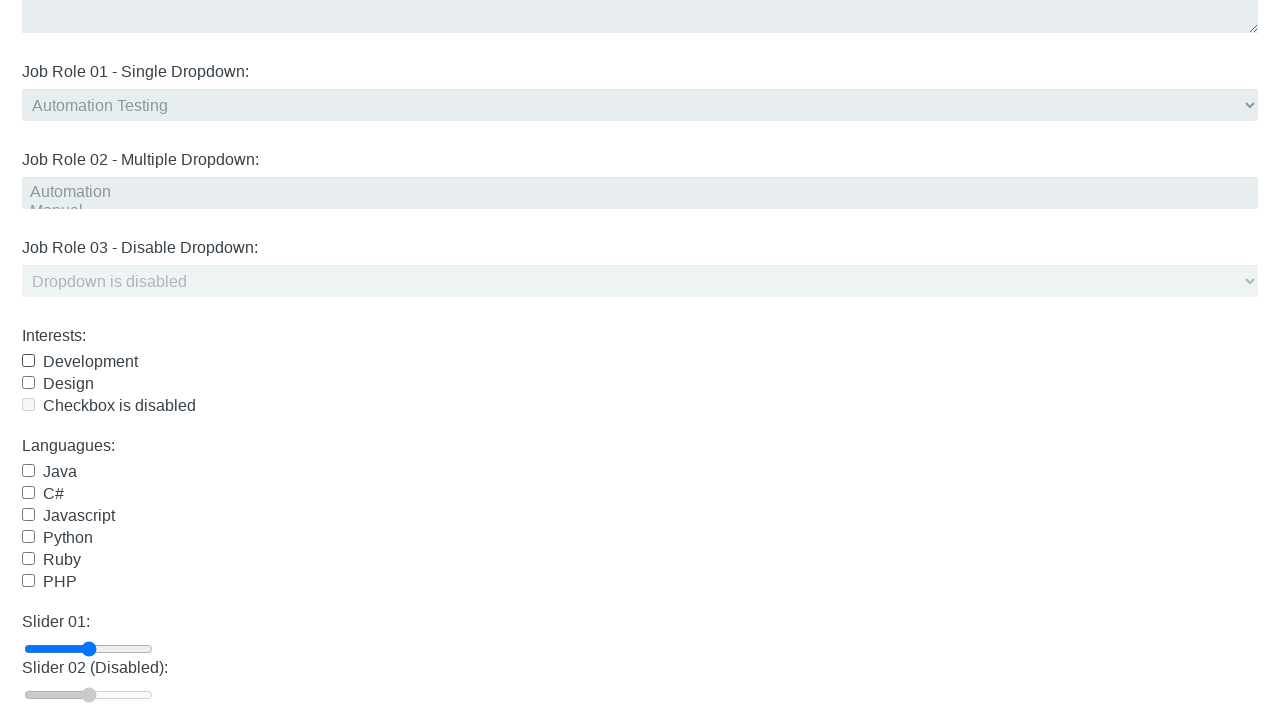

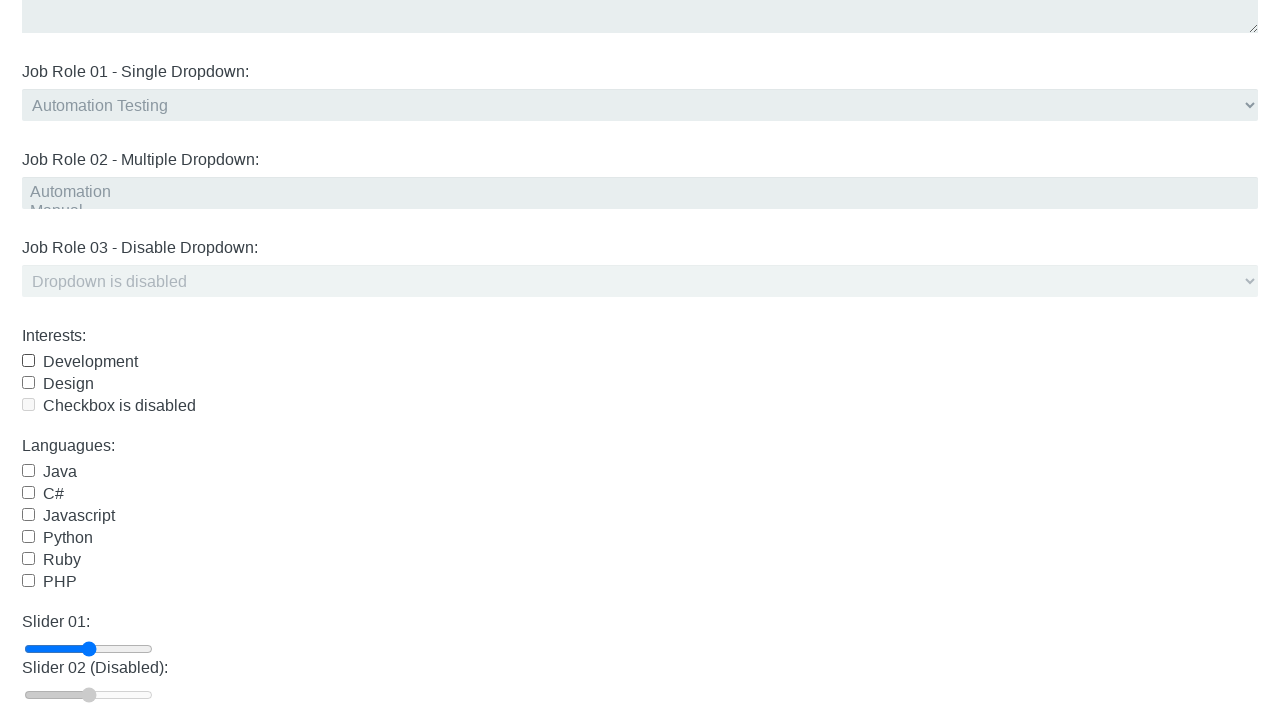